Navigates to W3Schools HTML tables tutorial page, scrolls to the first table example, and verifies the table structure and customers table are present on the page.

Starting URL: https://www.w3schools.com/html/html_tables.asp

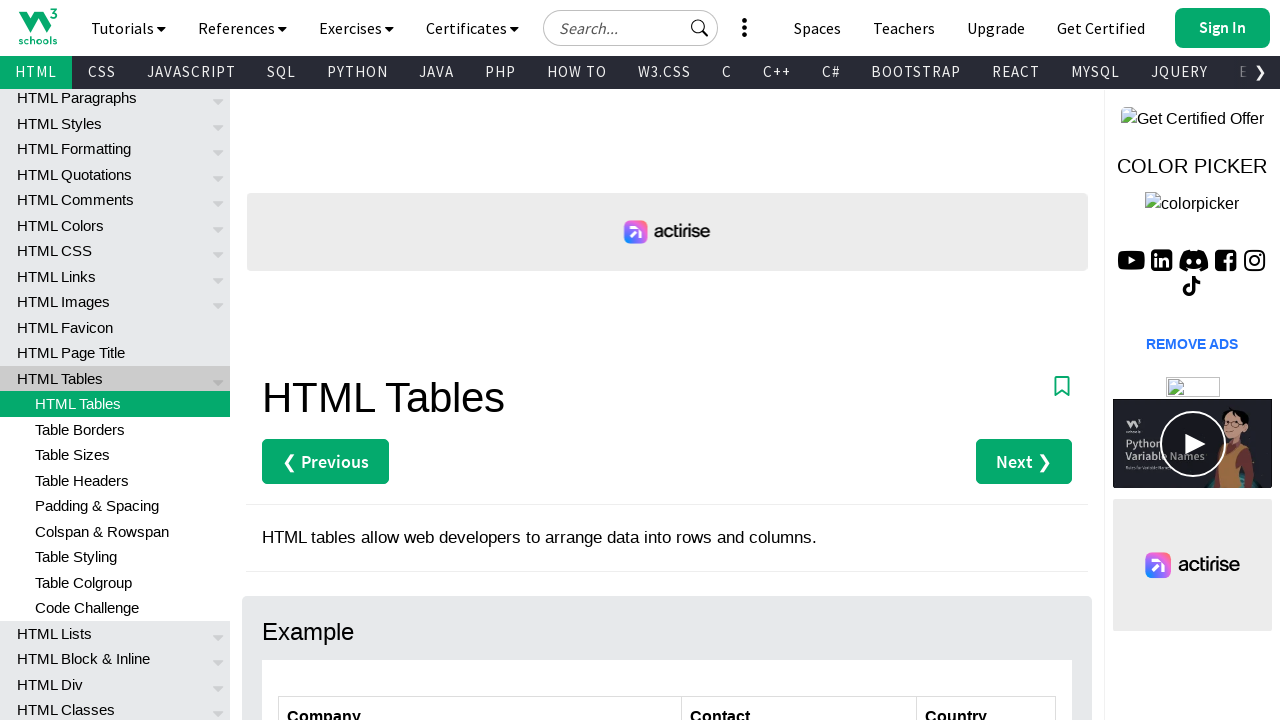

Page DOM content loaded
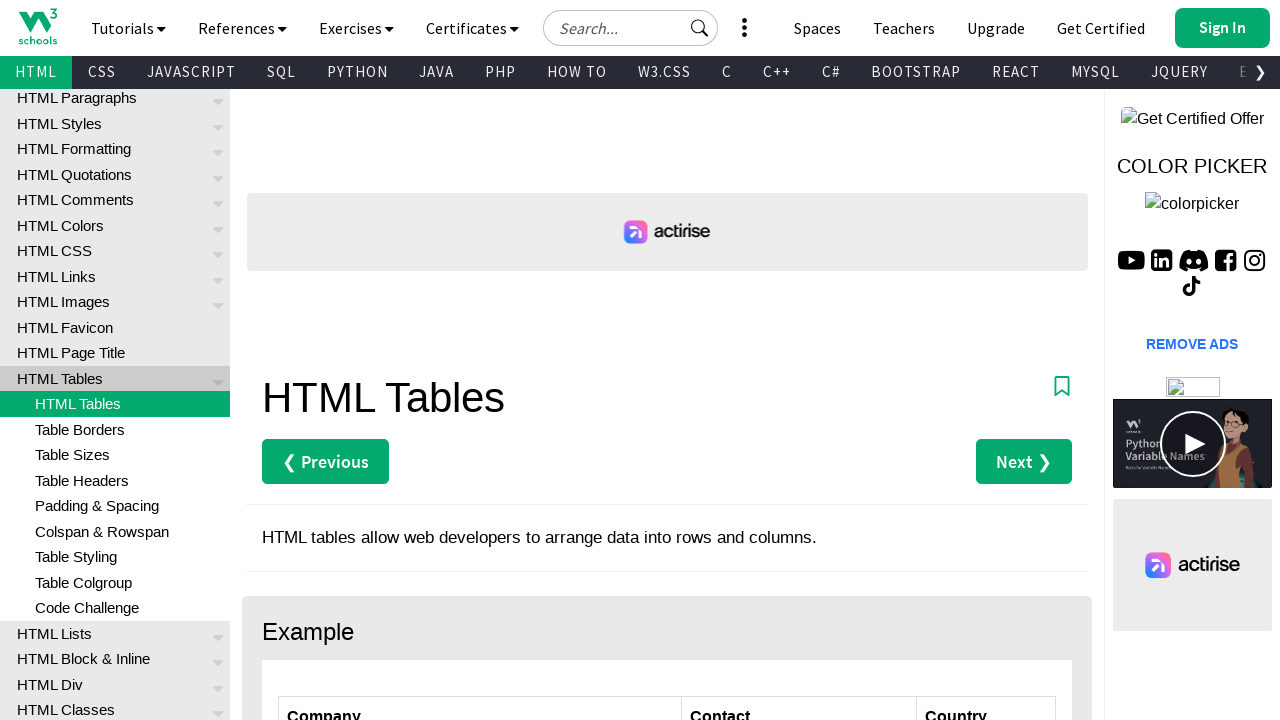

Scrolled first example div into view
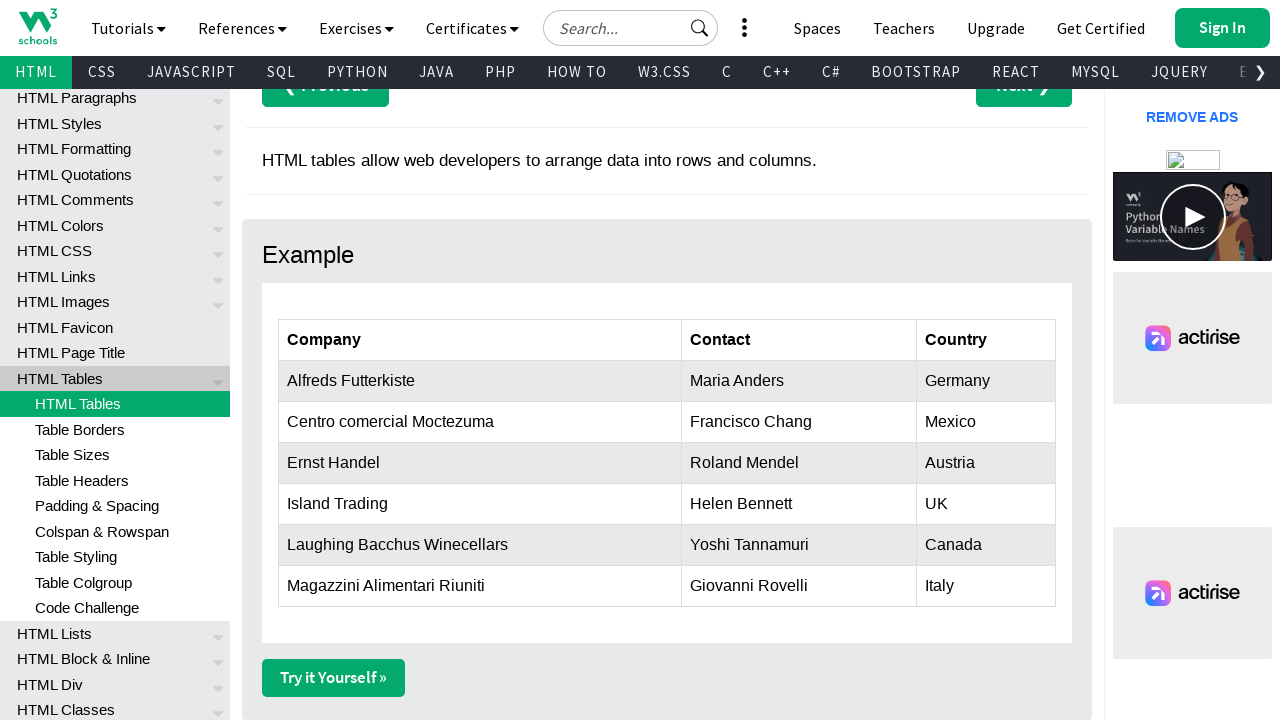

First table element is visible on page
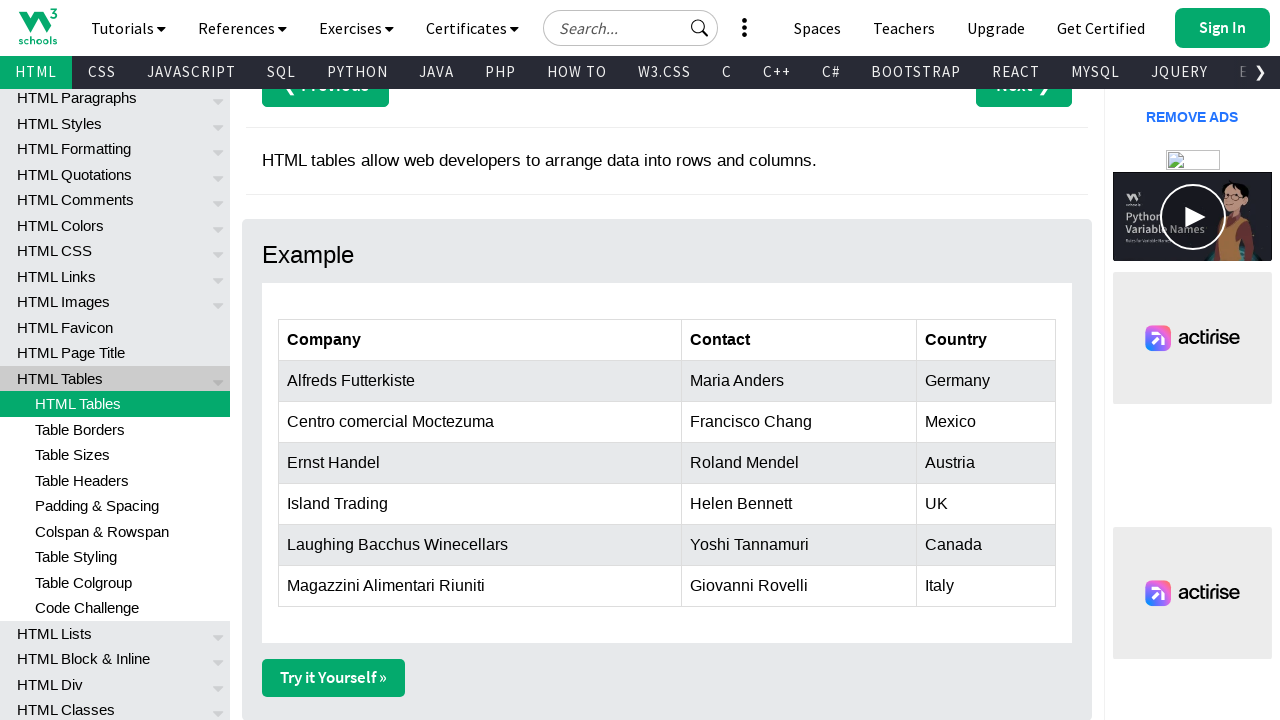

First table row element loaded
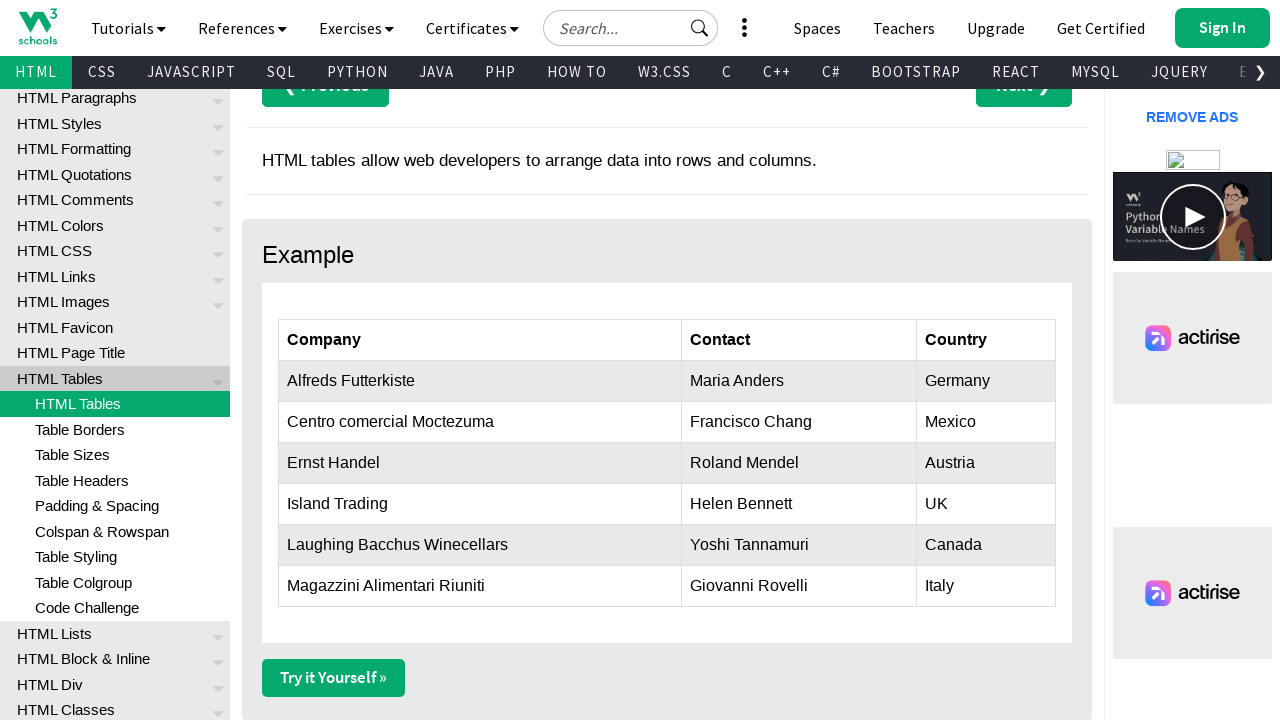

First table cell element loaded
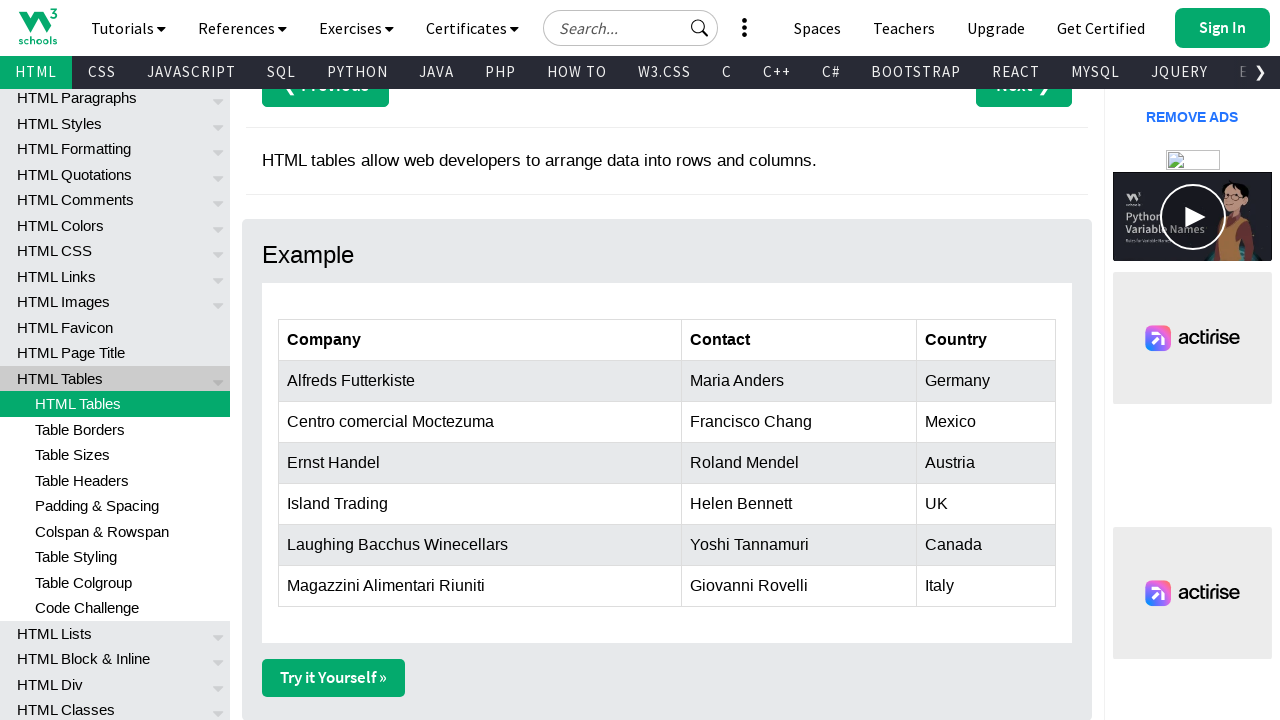

Scrolled customers table into view
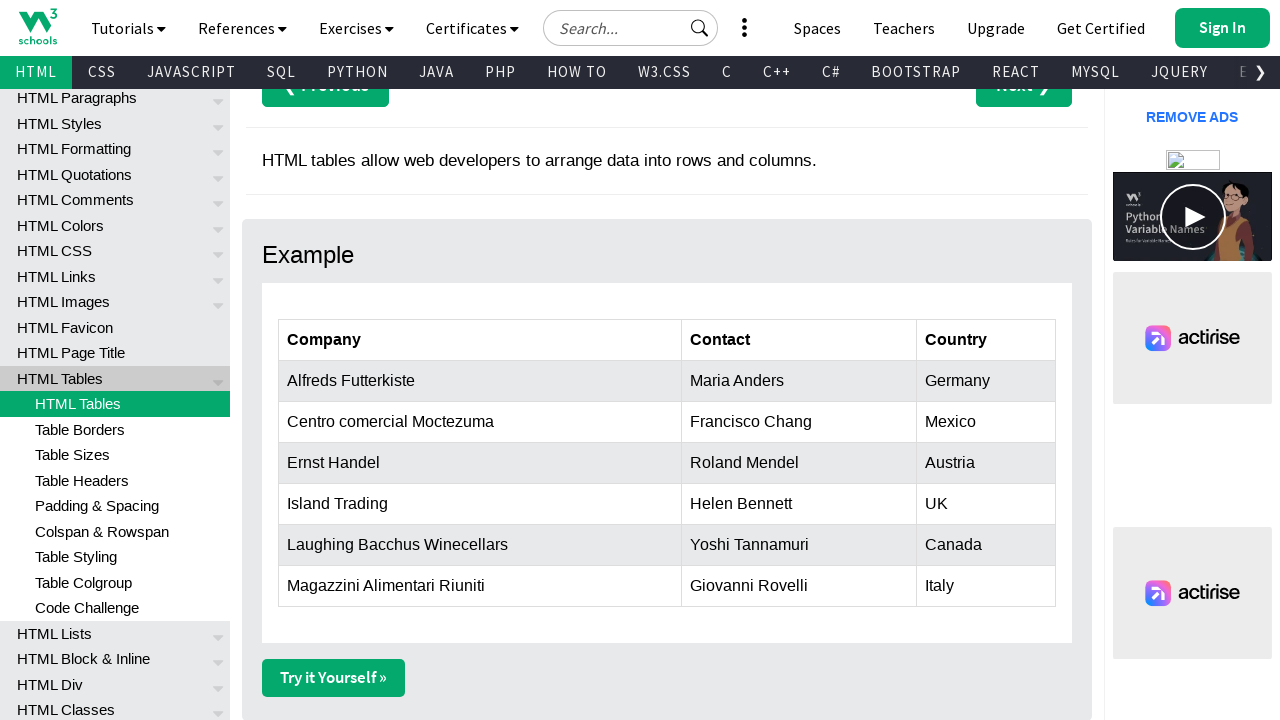

Customers table element is ready
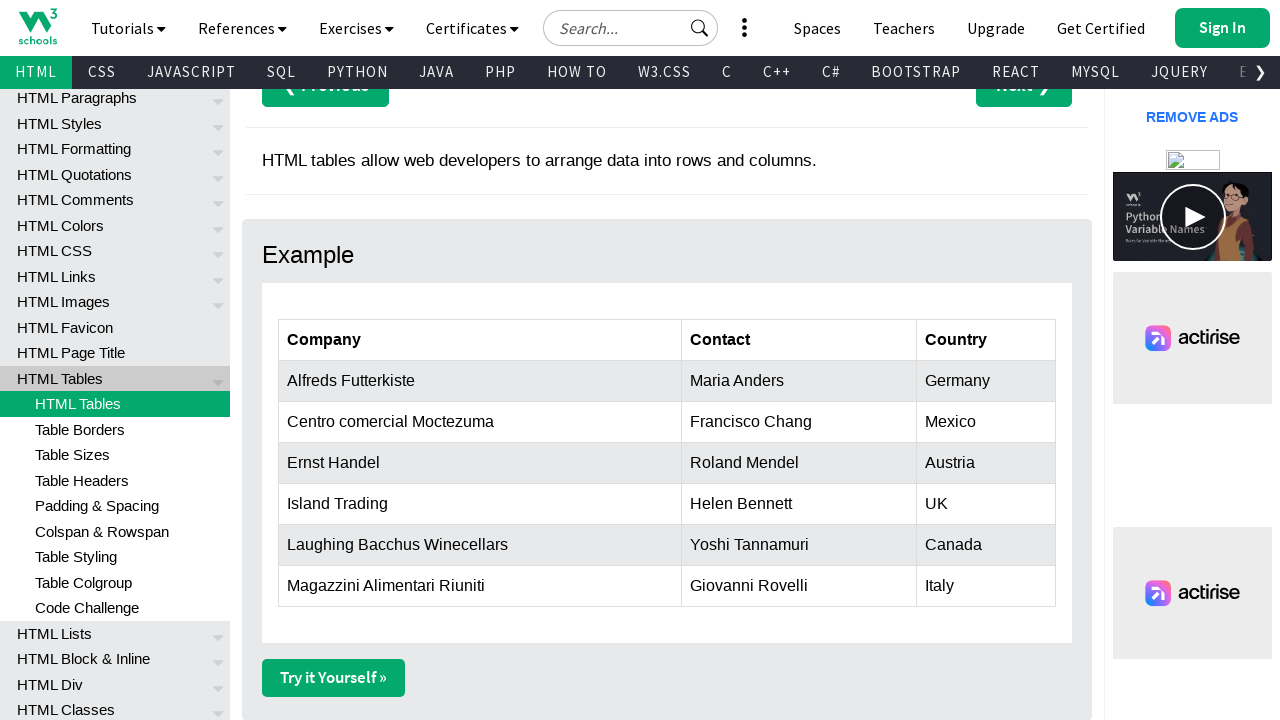

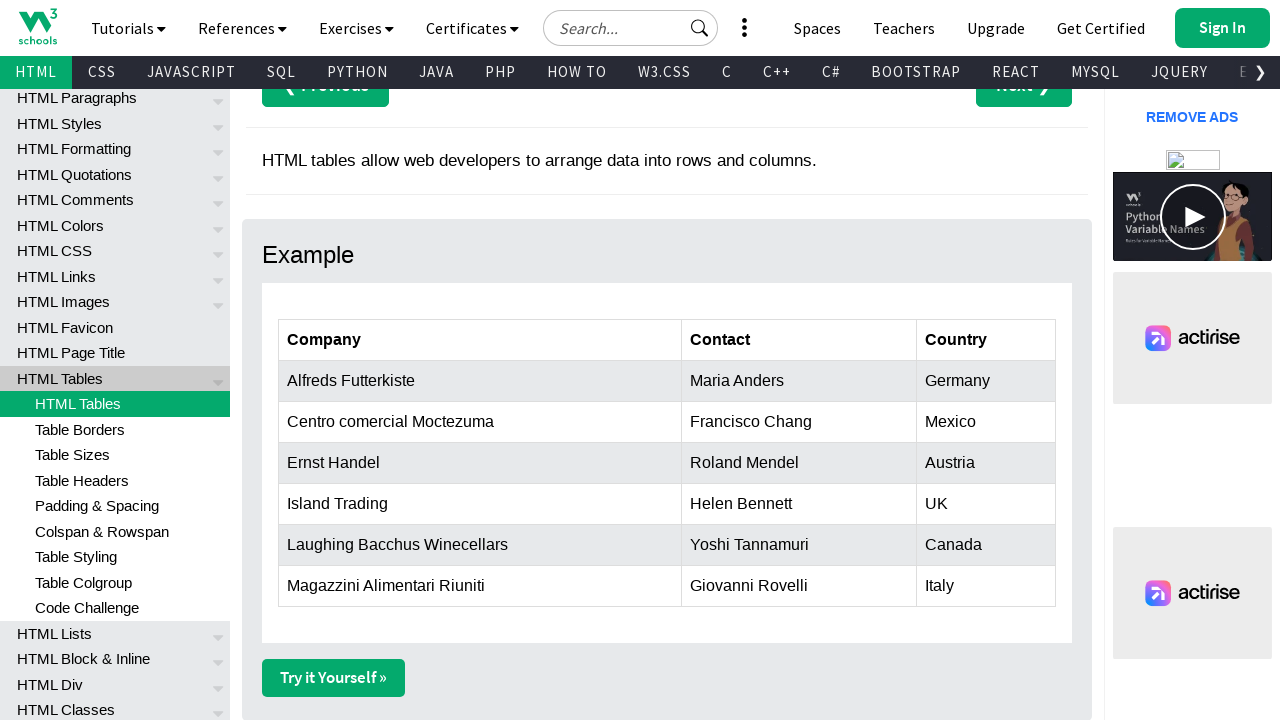